Tests file upload functionality by uploading a file

Starting URL: https://www.selenium.dev/selenium/web/web-form.html

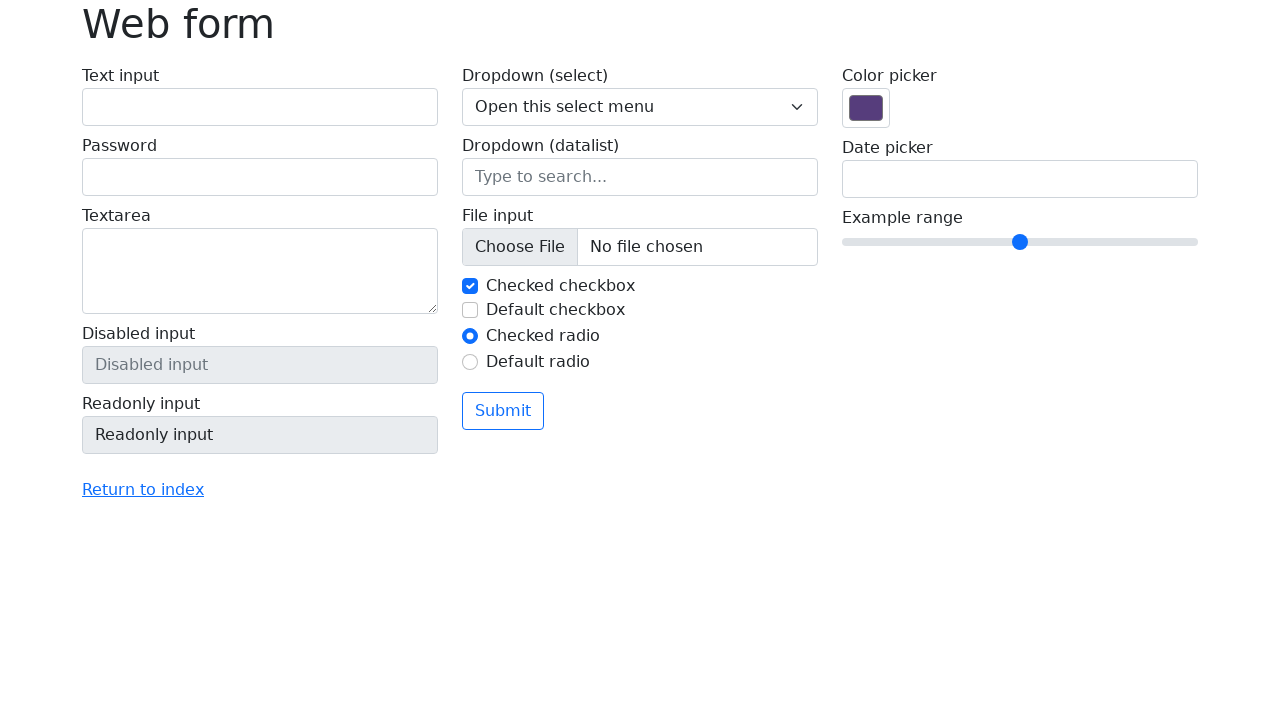

Created temporary test file with content
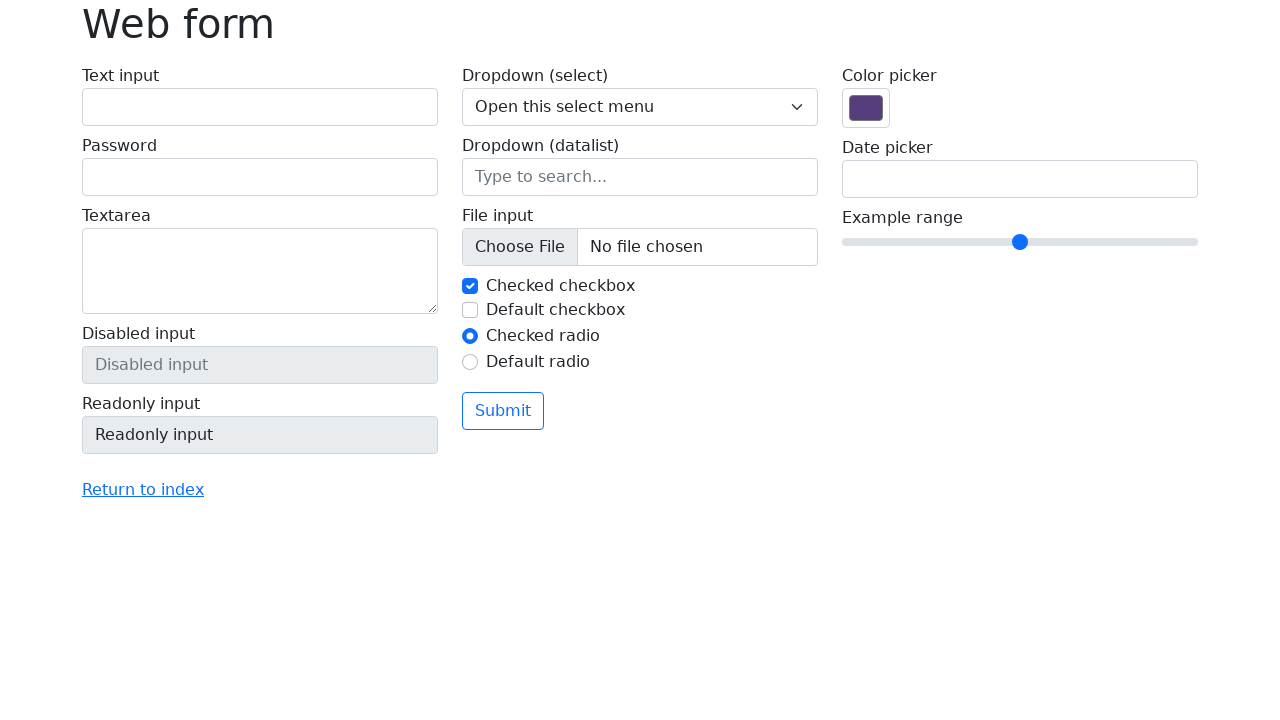

Uploaded file to file input field
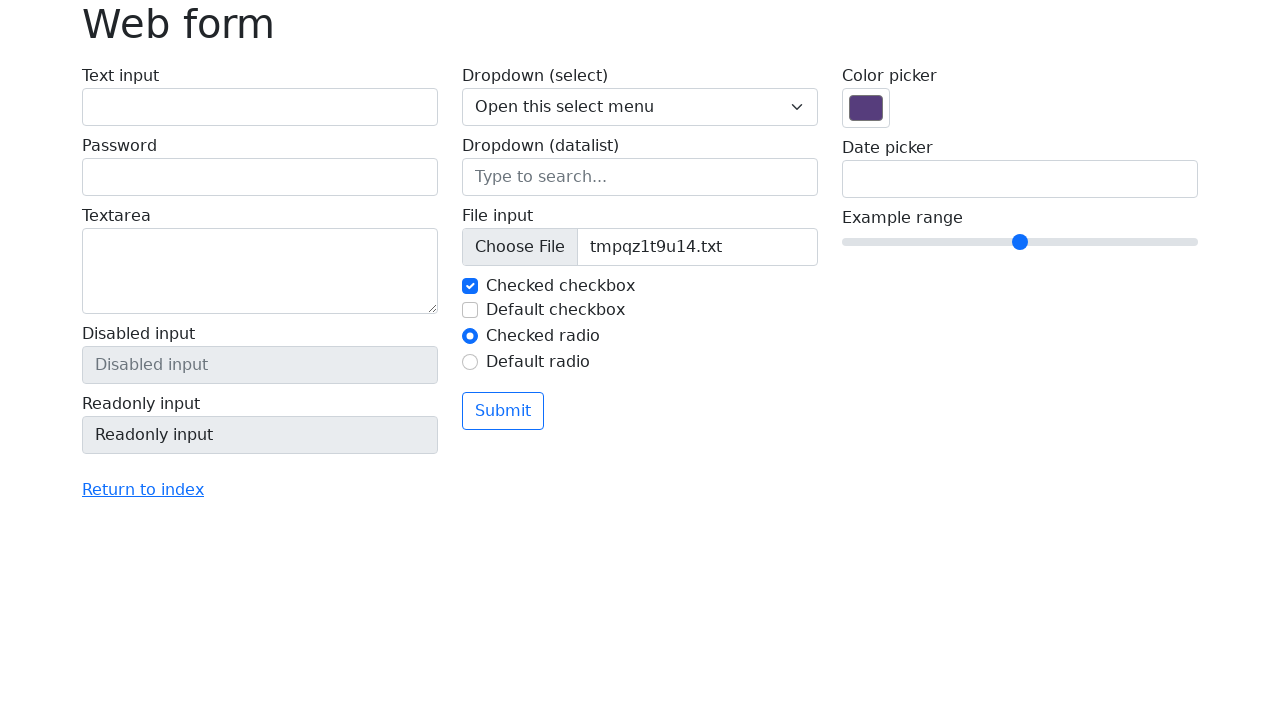

Cleaned up temporary file
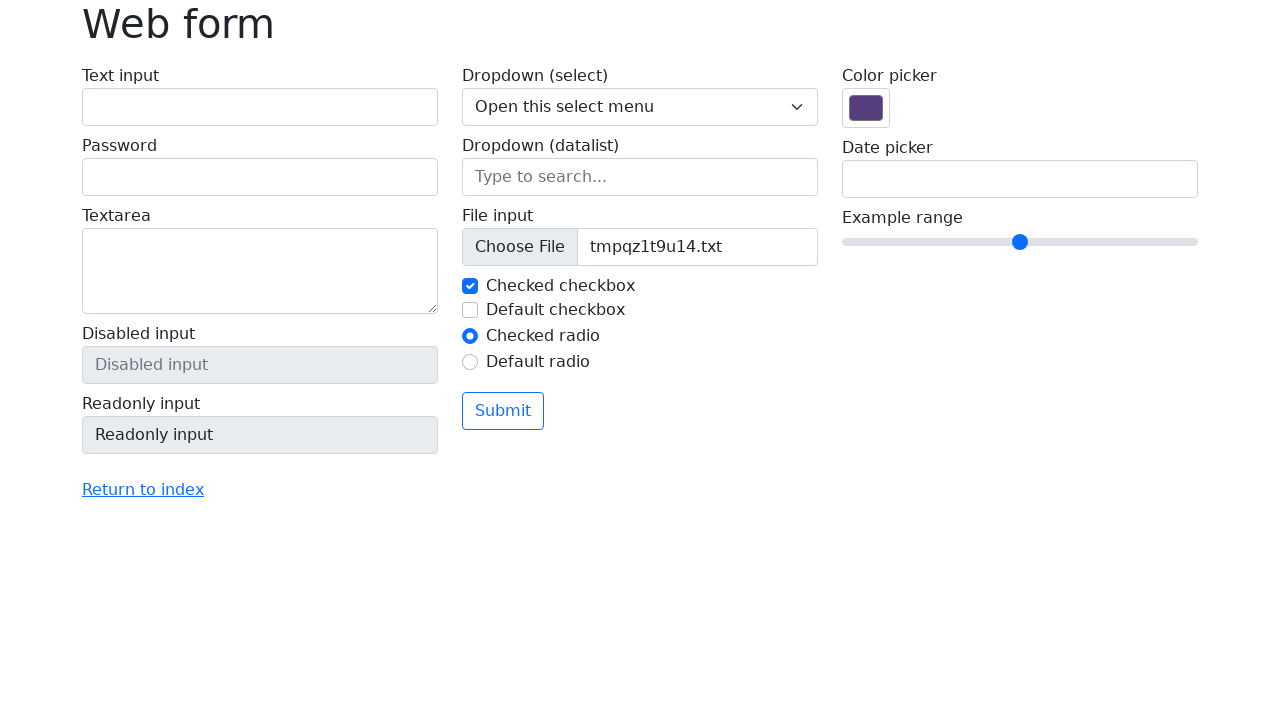

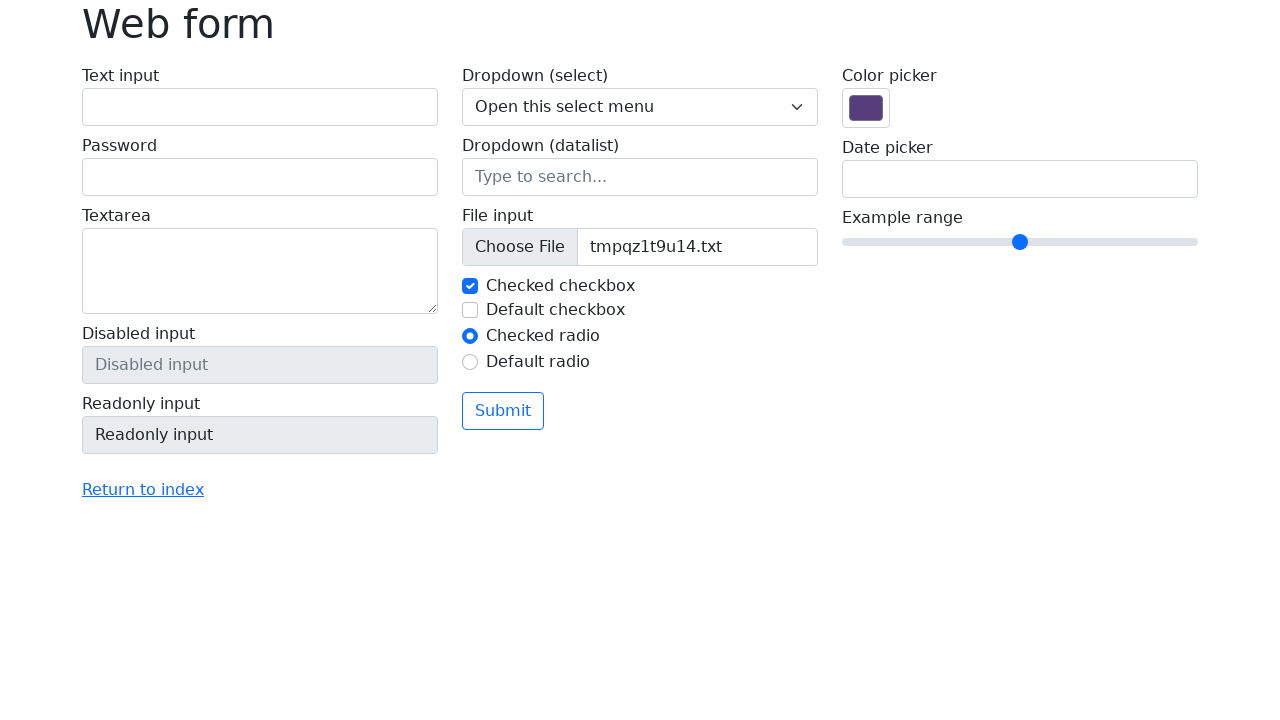